Tests clearing the complete state of all items by checking and then unchecking toggle all

Starting URL: https://demo.playwright.dev/todomvc

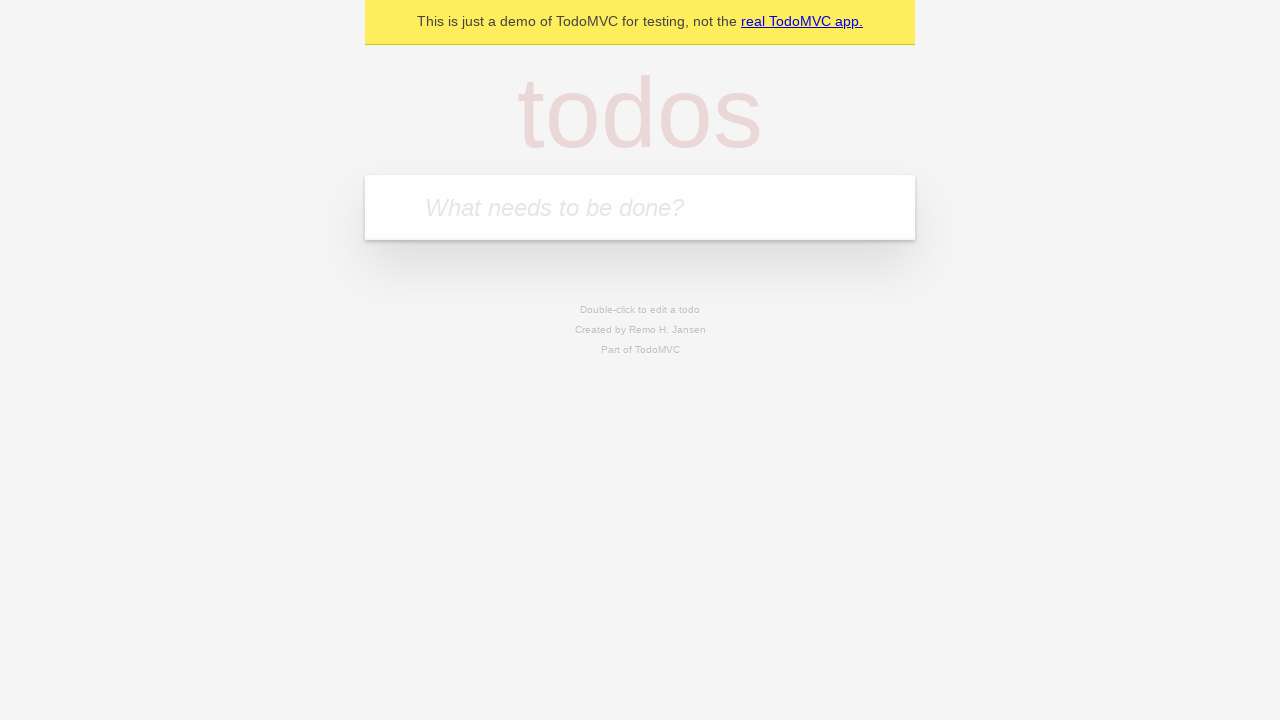

Filled first todo input with 'buy some cheese' on internal:attr=[placeholder="What needs to be done?"i]
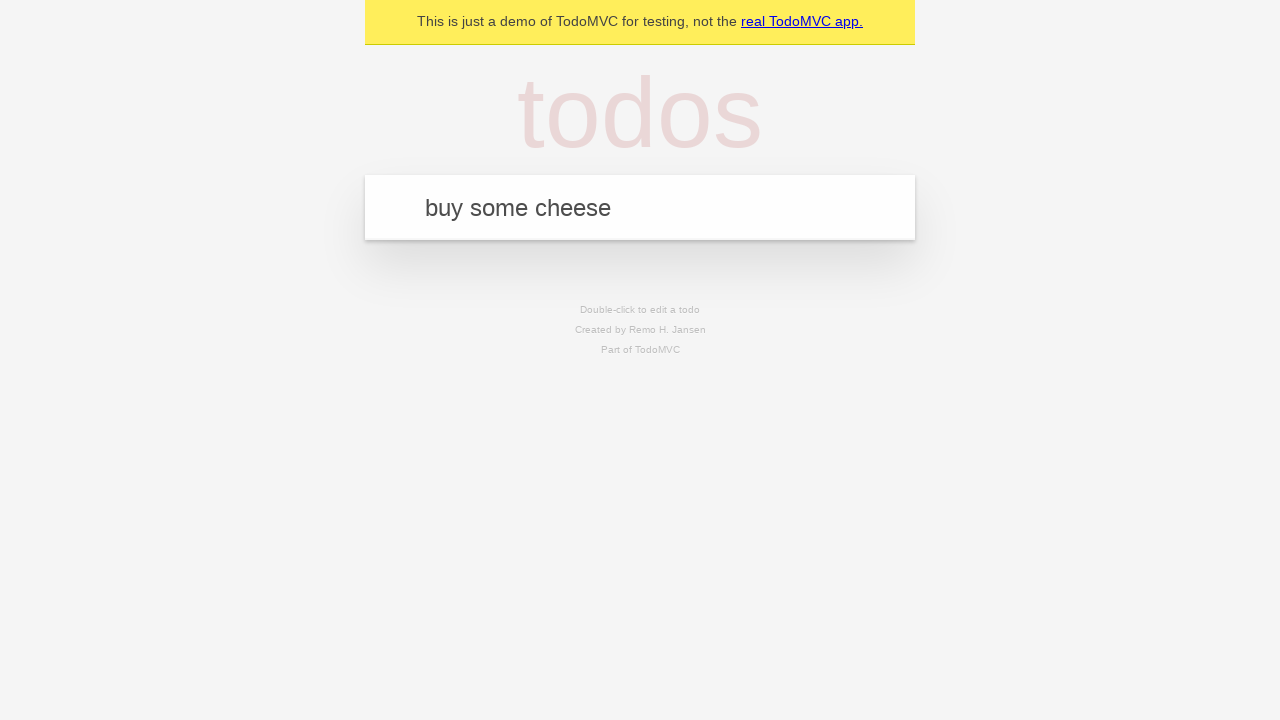

Pressed Enter to add first todo on internal:attr=[placeholder="What needs to be done?"i]
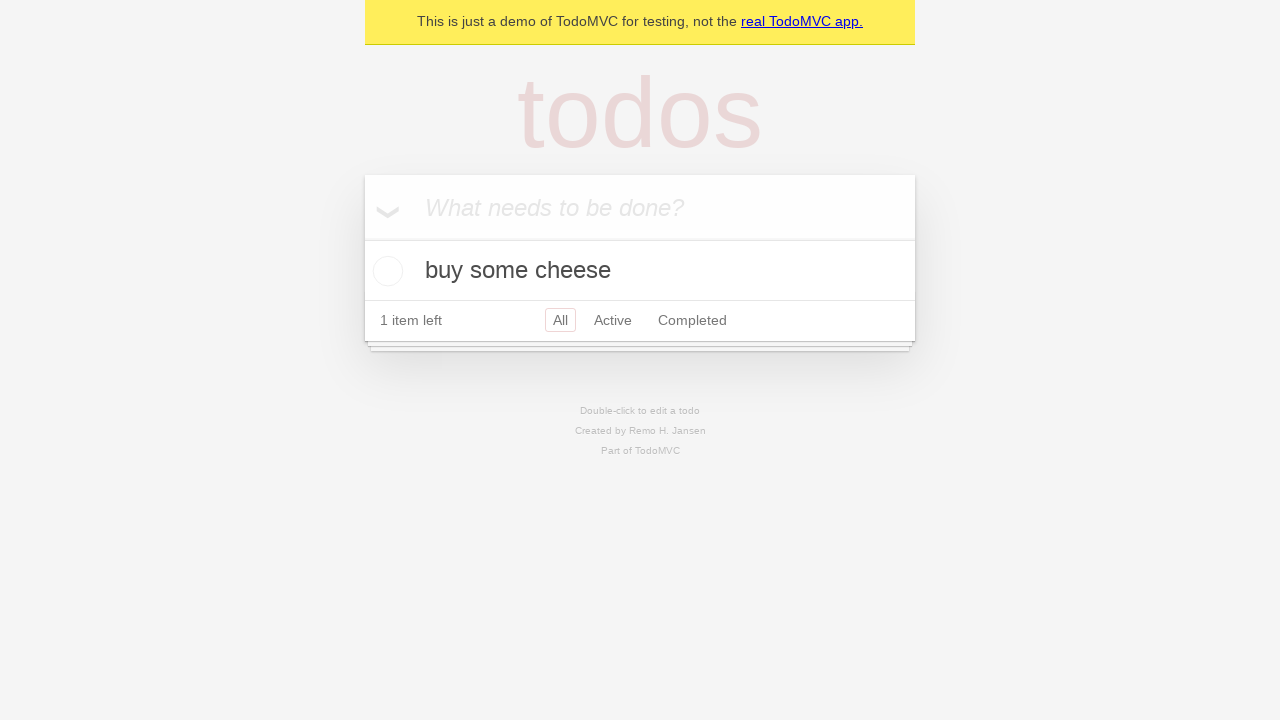

Filled second todo input with 'feed the cat' on internal:attr=[placeholder="What needs to be done?"i]
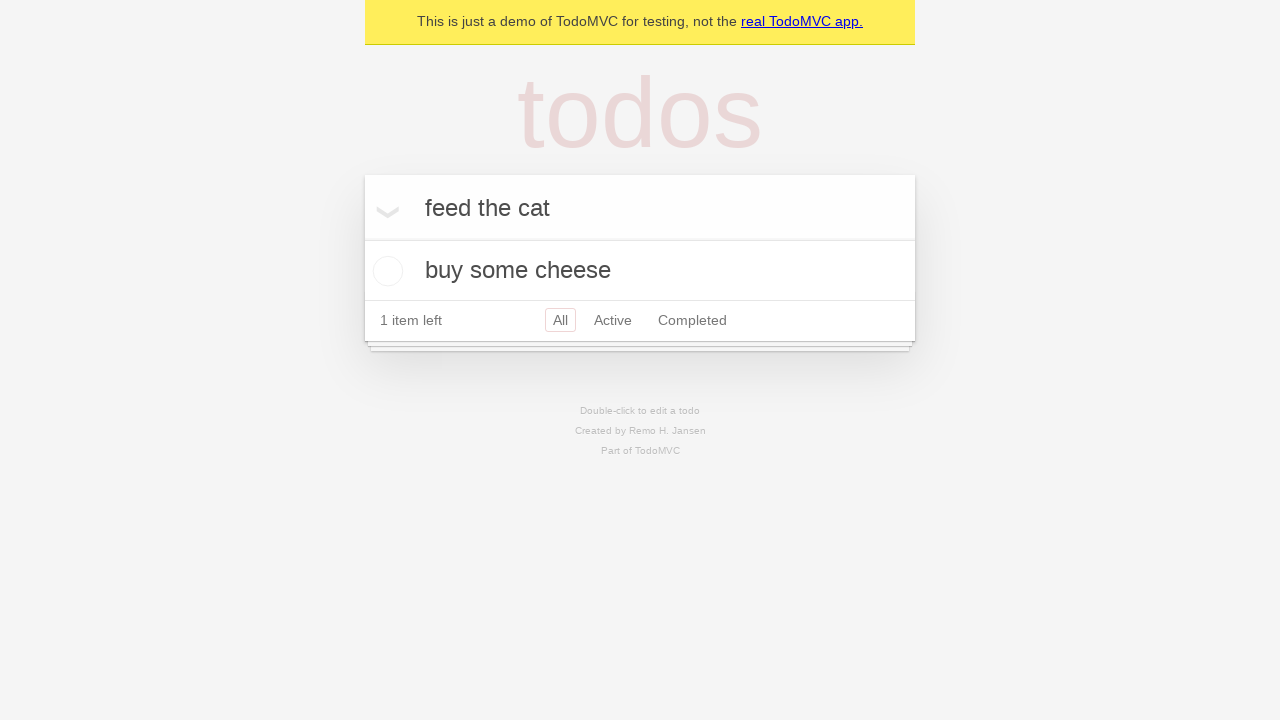

Pressed Enter to add second todo on internal:attr=[placeholder="What needs to be done?"i]
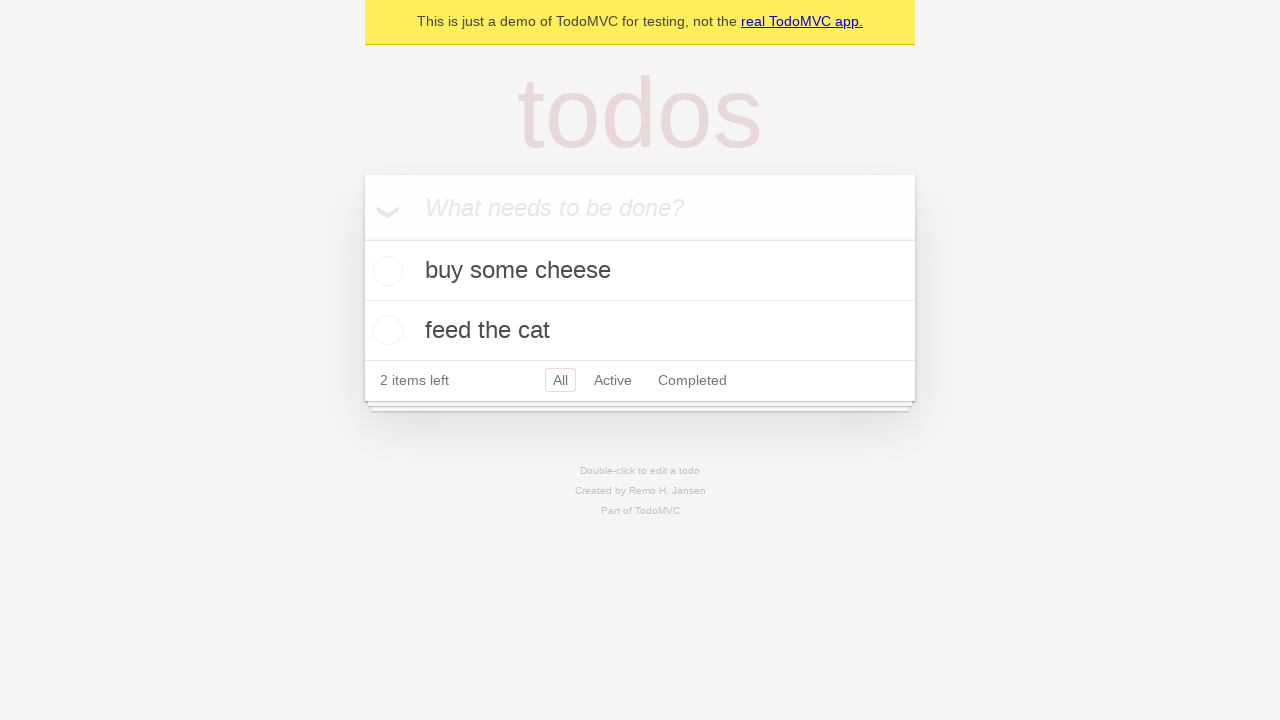

Filled third todo input with 'book a doctors appointment' on internal:attr=[placeholder="What needs to be done?"i]
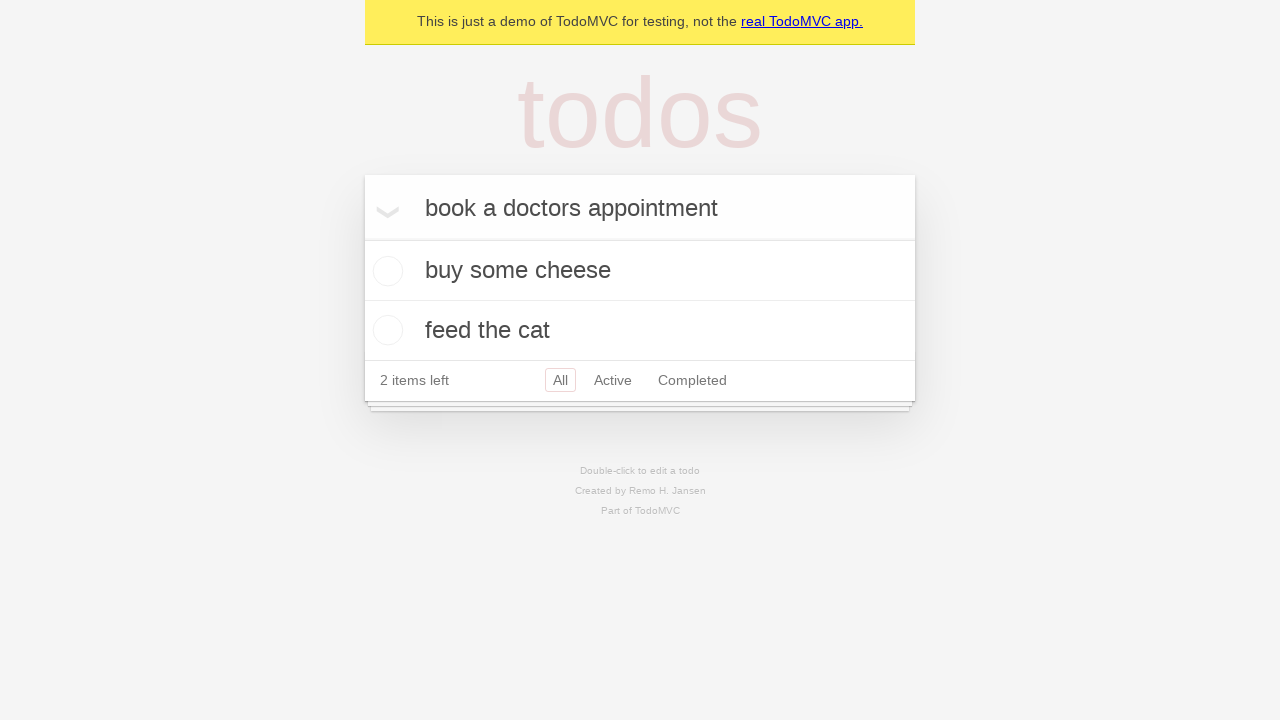

Pressed Enter to add third todo on internal:attr=[placeholder="What needs to be done?"i]
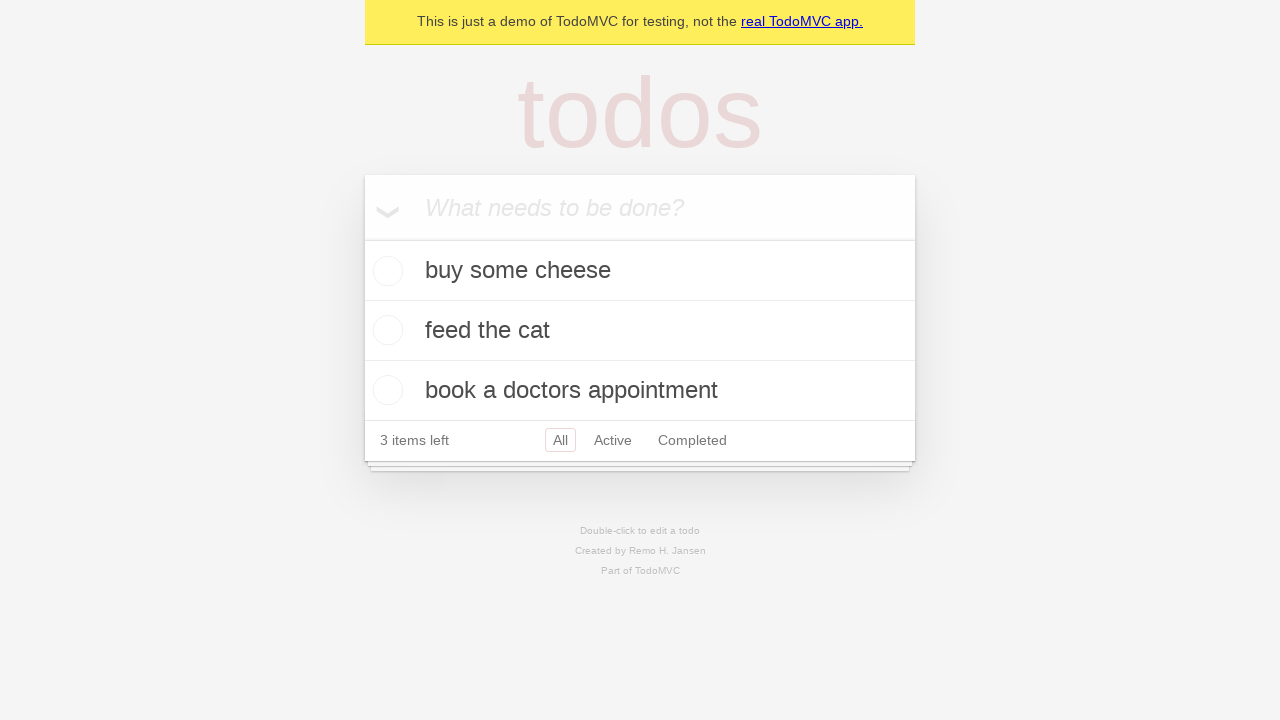

Located 'Mark all as complete' toggle checkbox
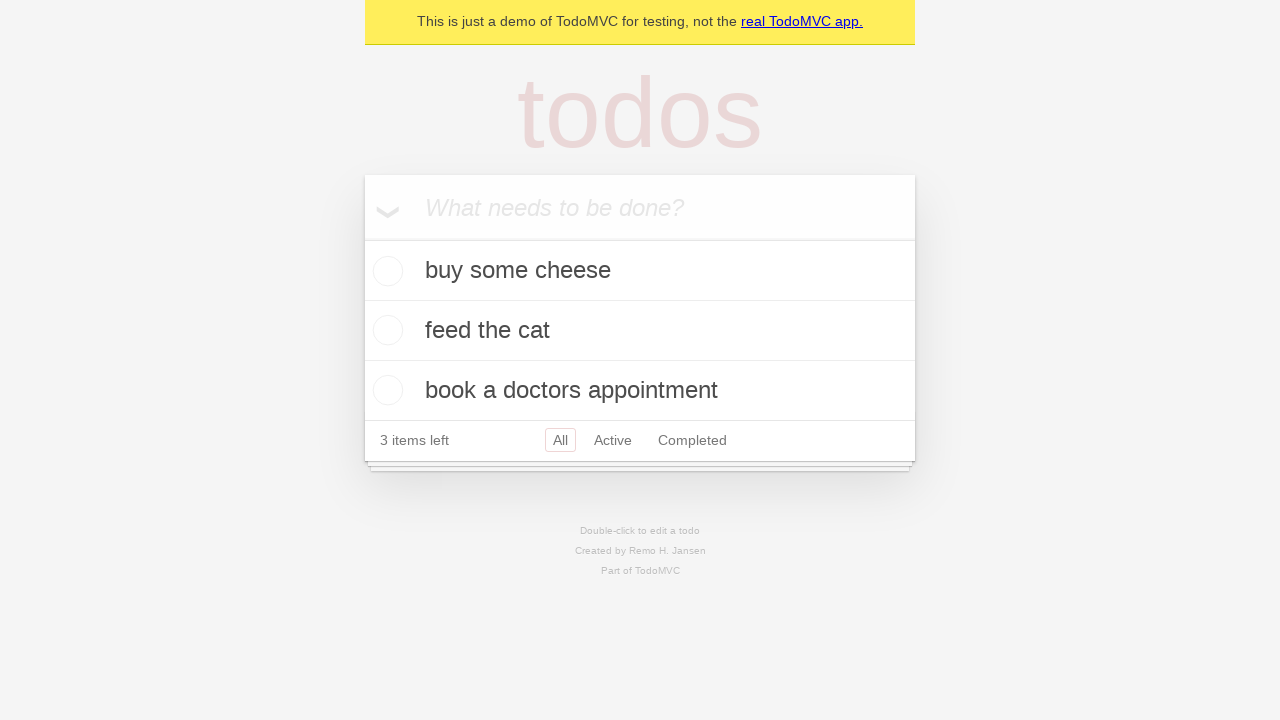

Clicked toggle all checkbox to mark all todos as complete at (362, 238) on internal:label="Mark all as complete"i
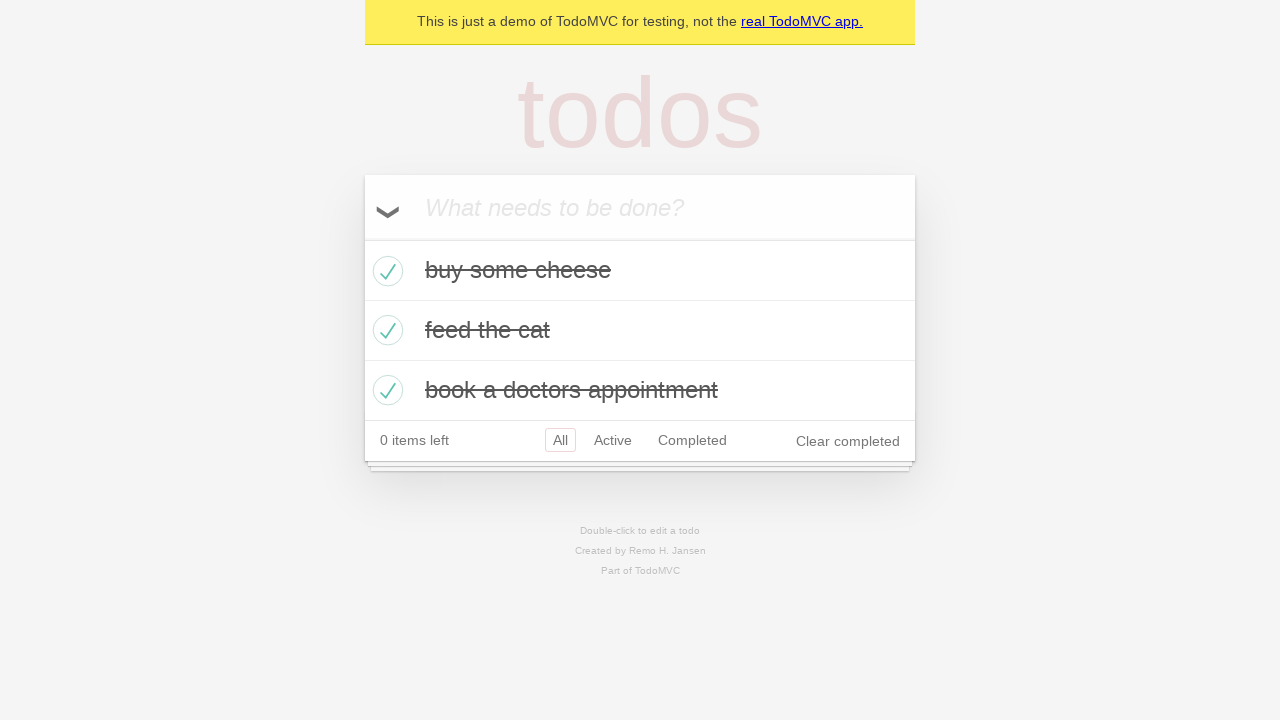

Clicked toggle all checkbox to uncheck all todos and clear complete state at (362, 238) on internal:label="Mark all as complete"i
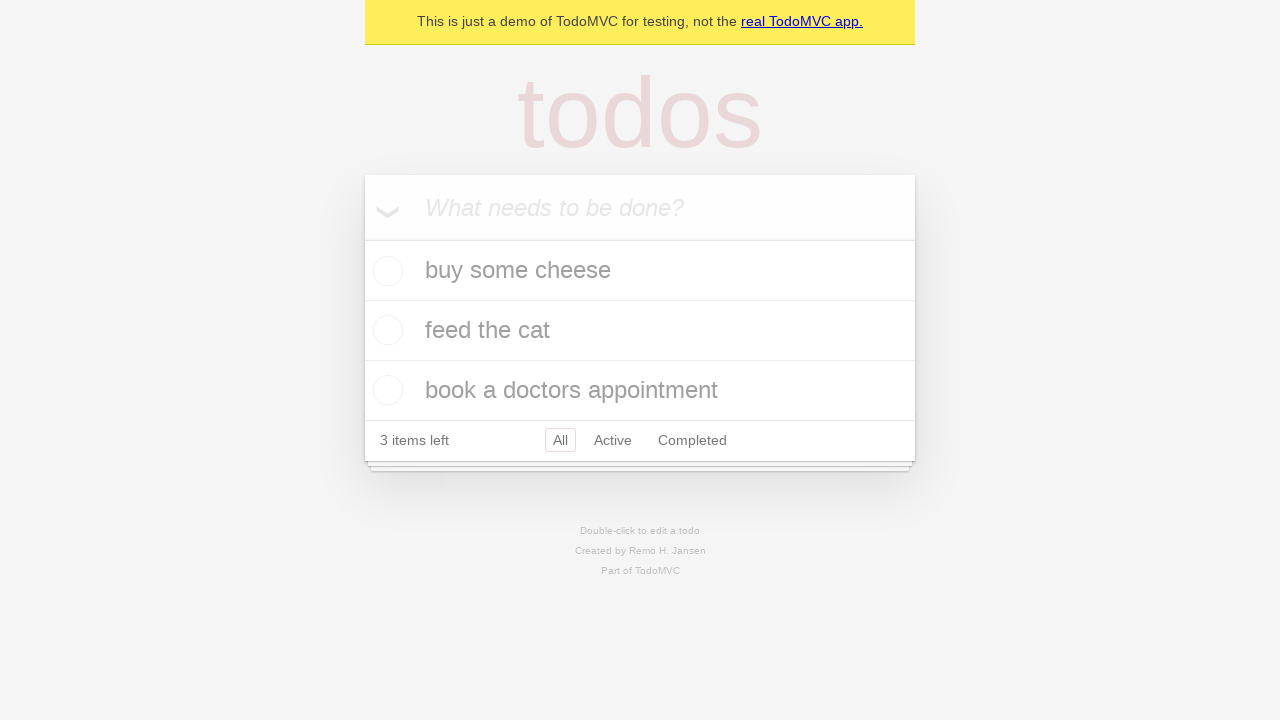

Waited for todo items to be visible in uncompleted state
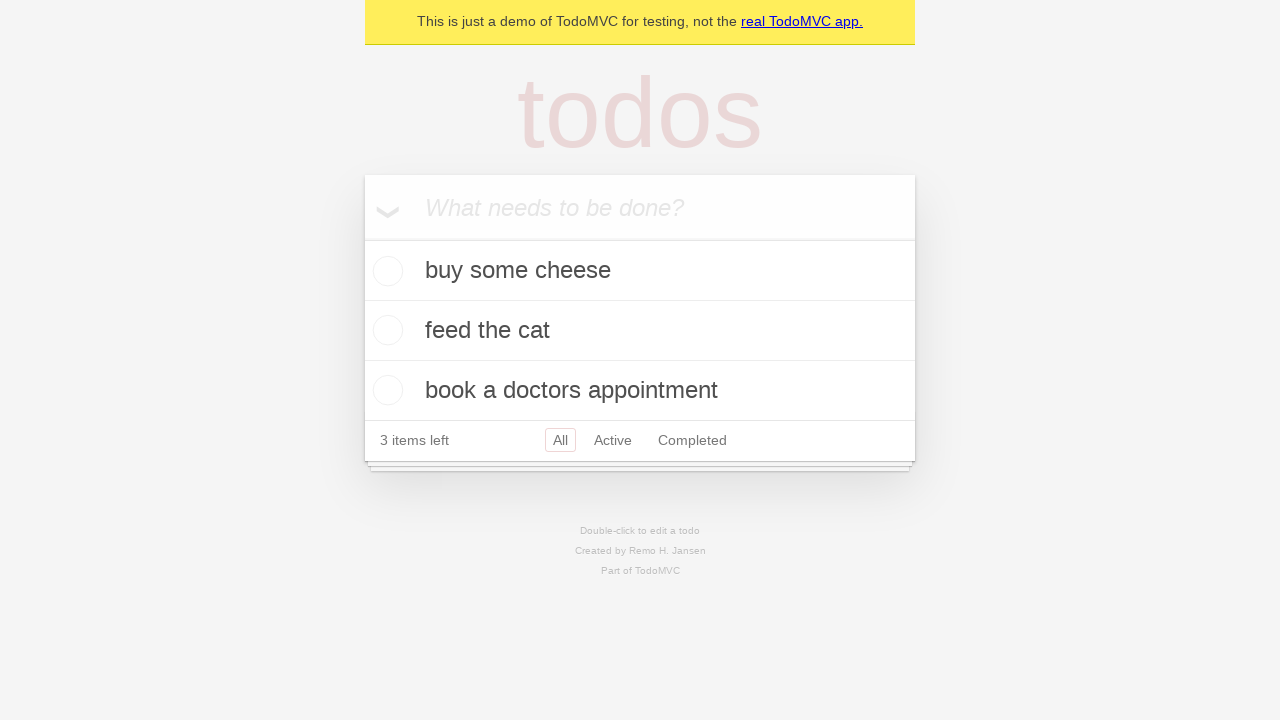

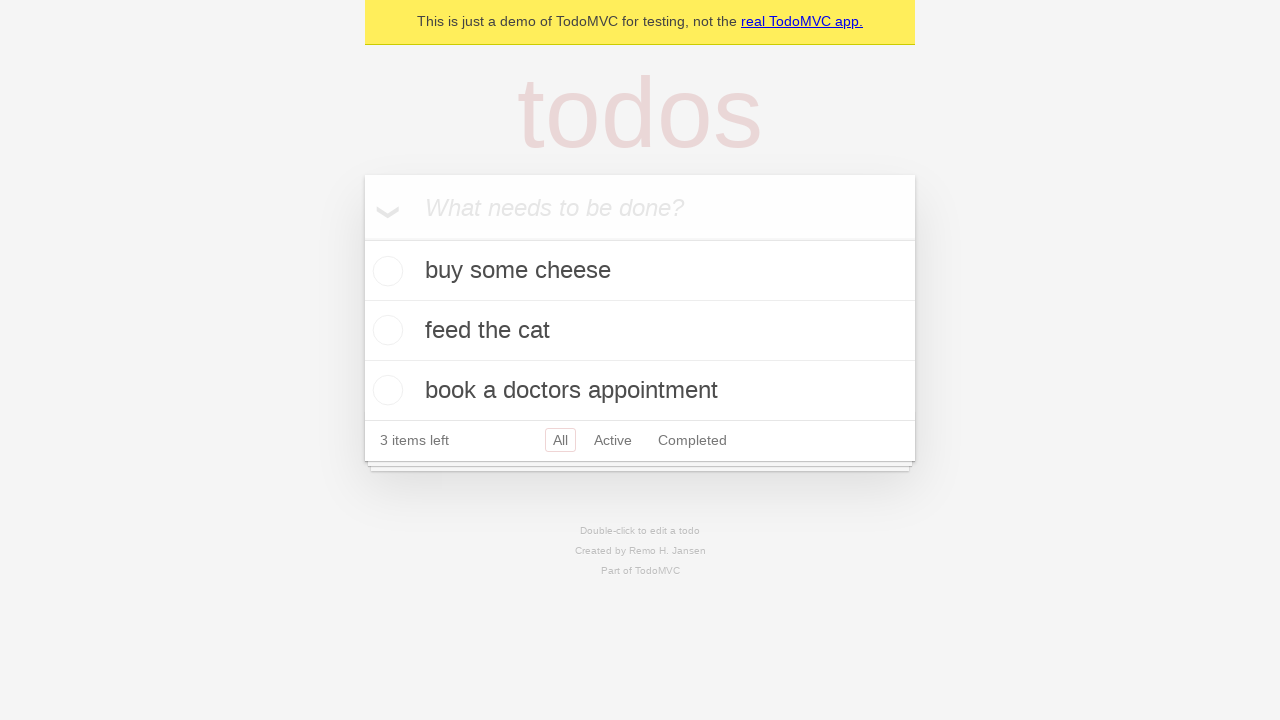